Tests Dynamic Properties on DemoQA by interacting with buttons that become enabled after a delay and change color dynamically.

Starting URL: https://demoqa.com

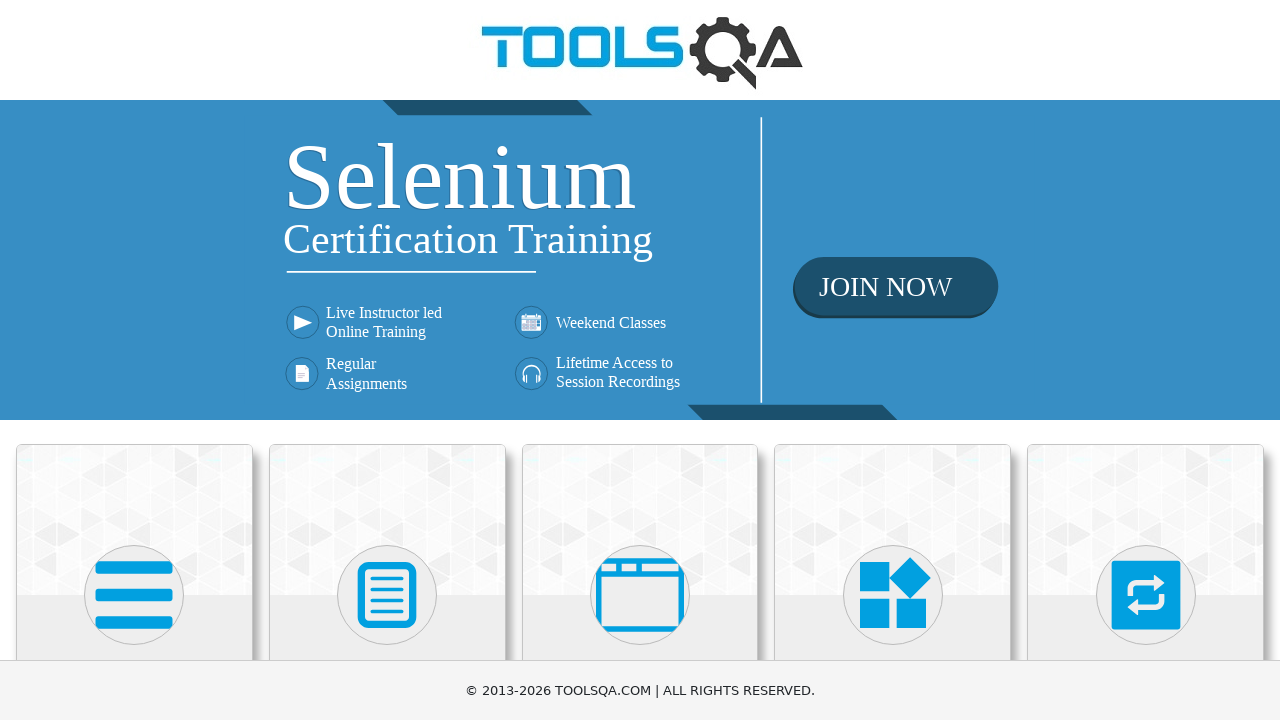

Clicked on Elements menu avatar at (134, 595) on (//div[@class='avatar mx-auto white'])[1]
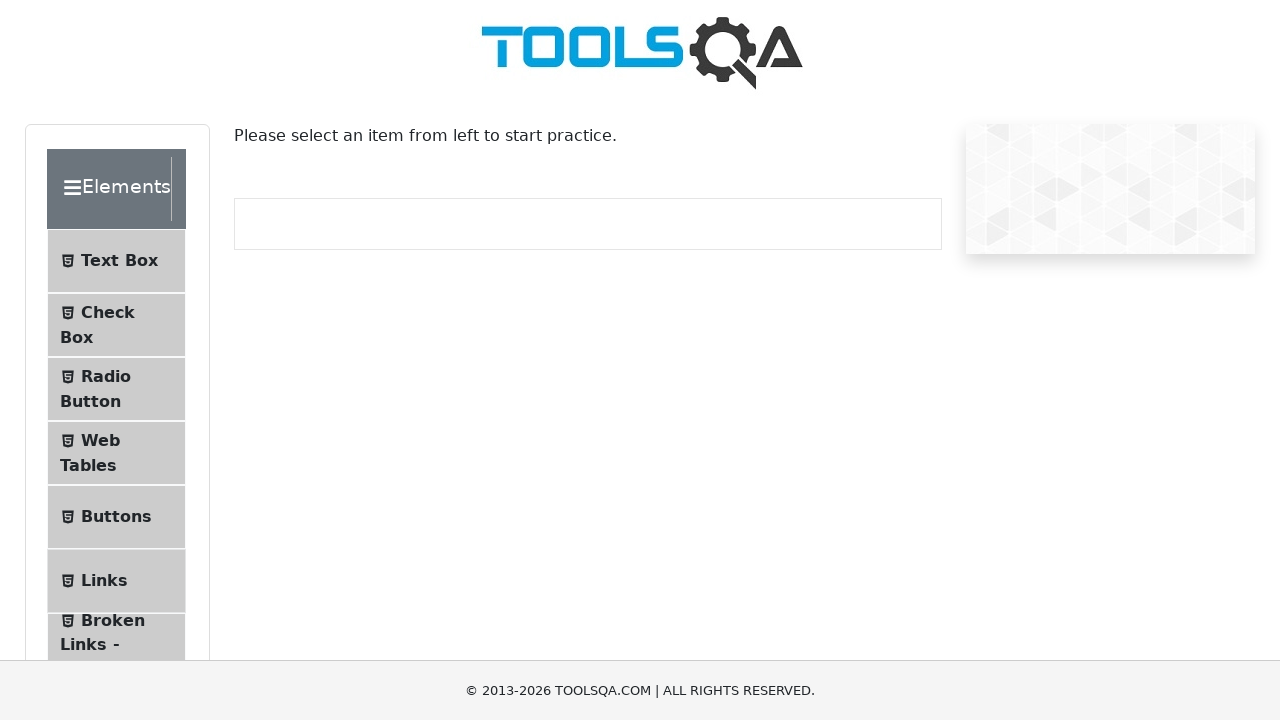

Clicked on Dynamic Properties sub-menu at (116, 360) on #item-8
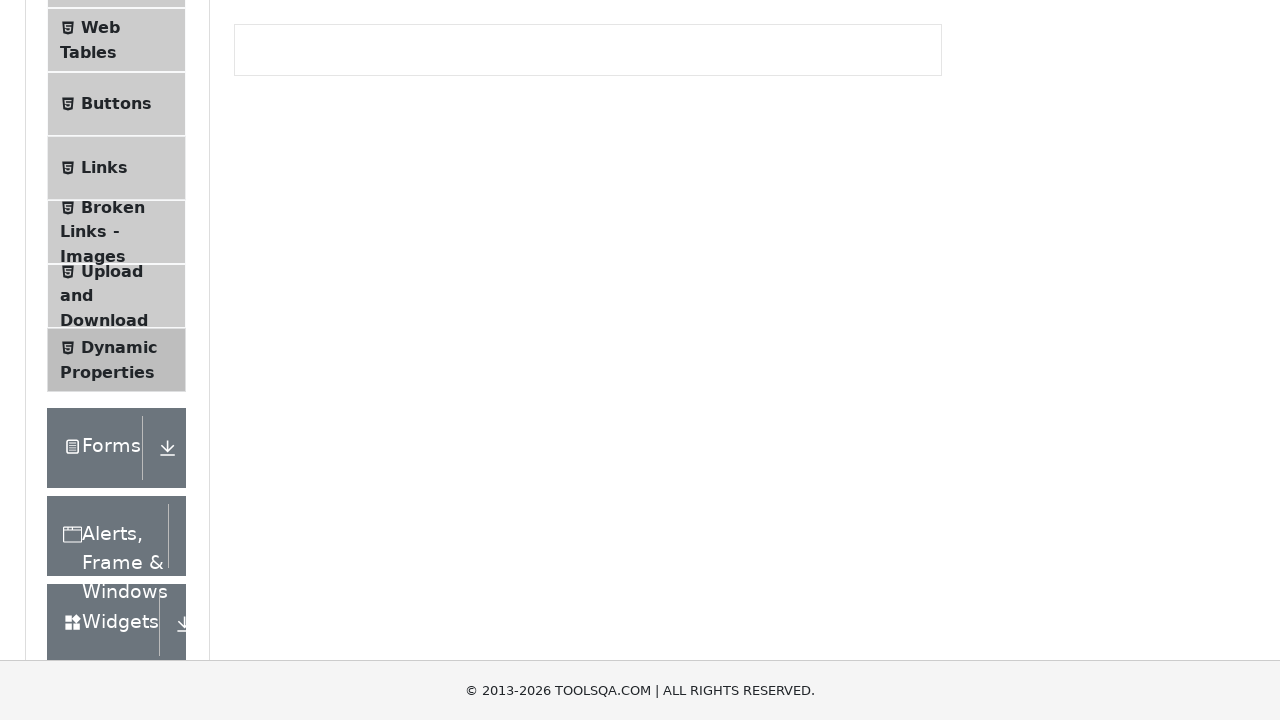

Waited for enableAfter button to be enabled
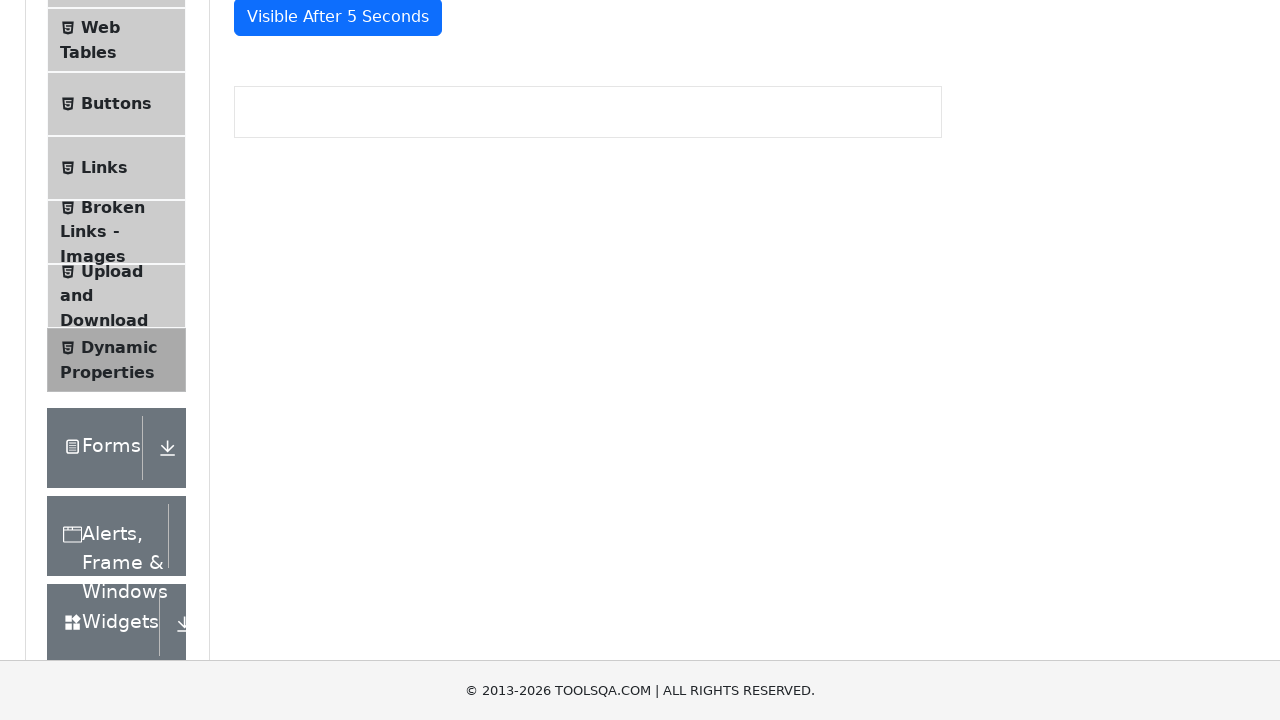

Clicked enableAfter button at (333, 306) on #enableAfter
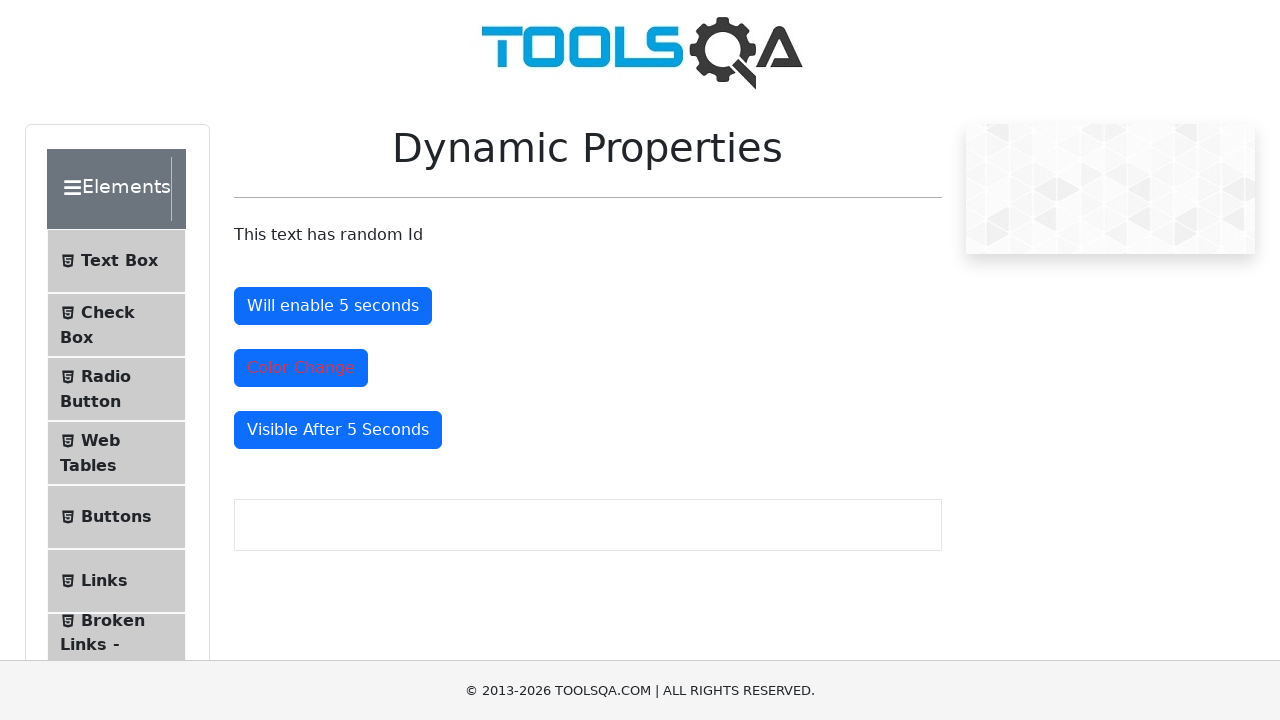

Clicked colorChange button at (301, 368) on #colorChange
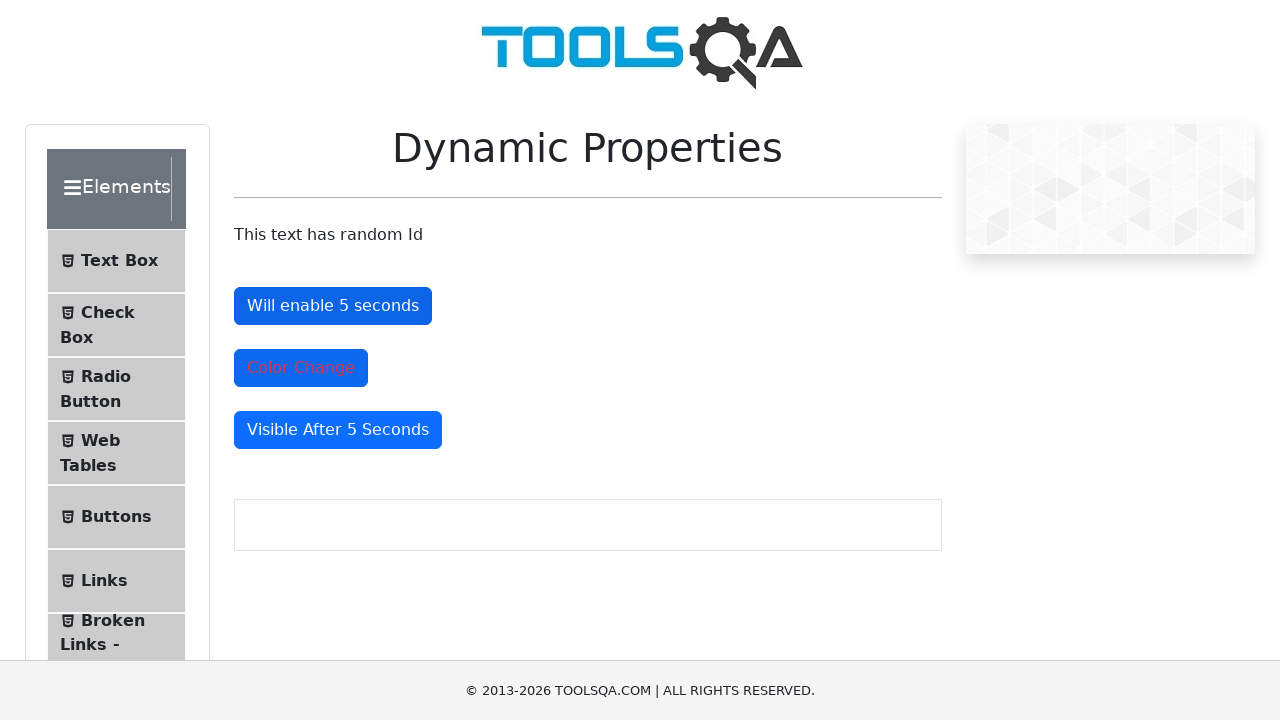

Waited 5 seconds for color change
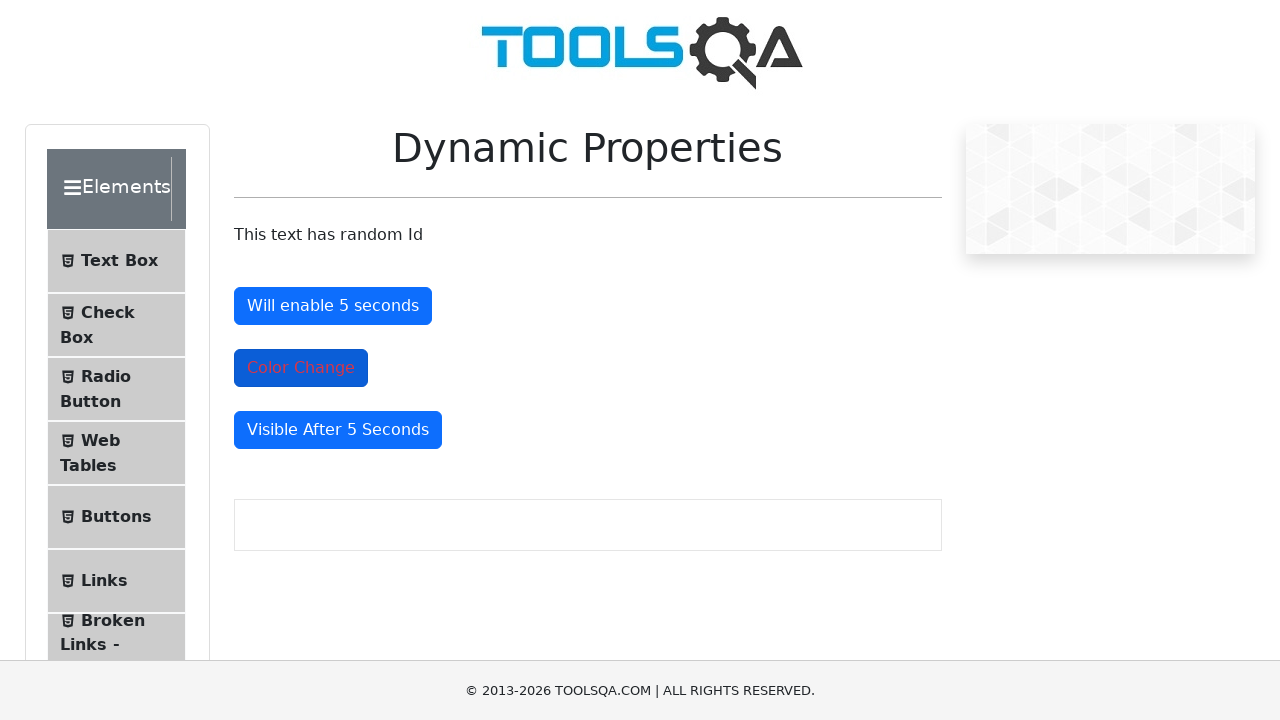

Clicked enableAfter button again at (333, 306) on #enableAfter
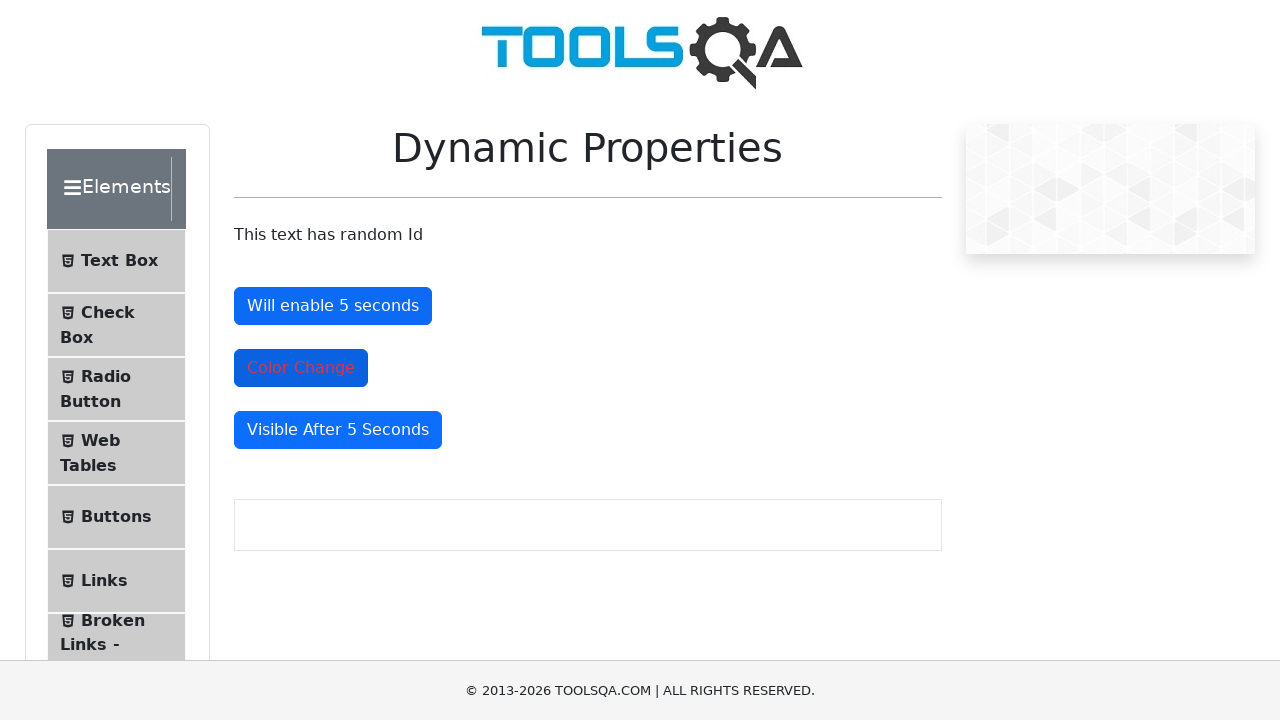

Clicked colorChange button again at (301, 368) on #colorChange
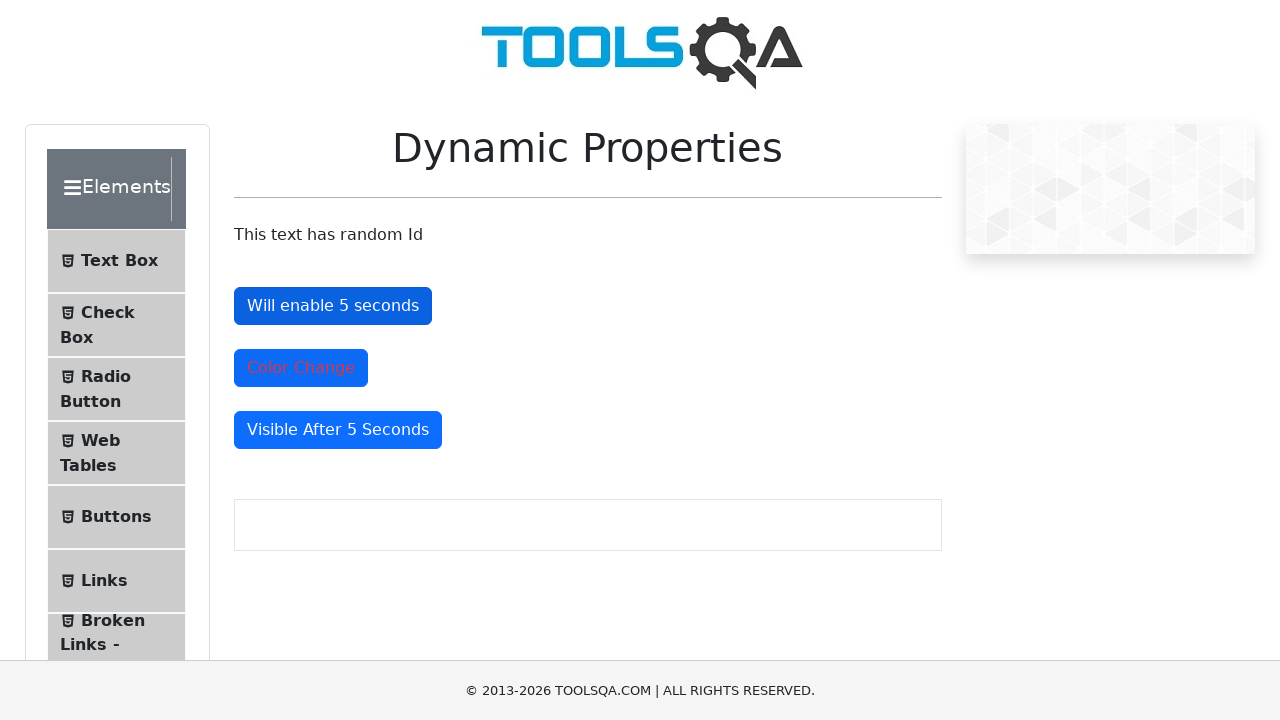

Waited for visibleAfter button to become visible
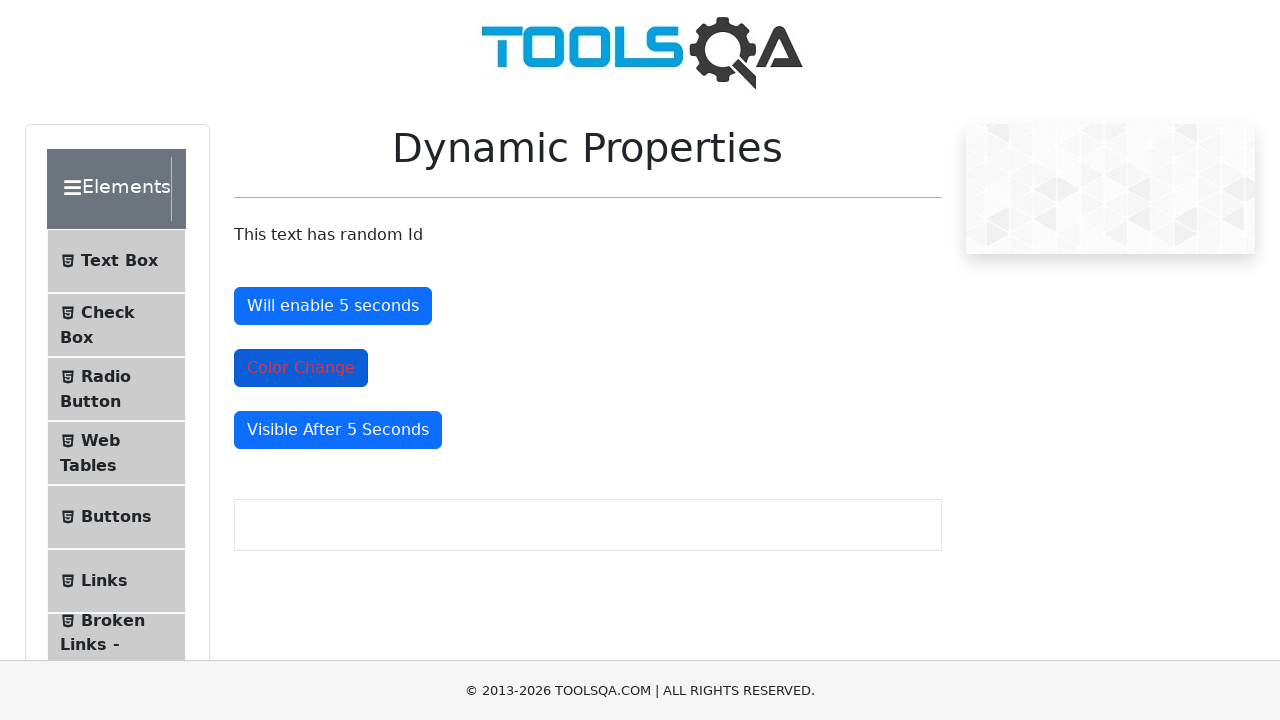

Clicked visibleAfter button at (338, 430) on #visibleAfter
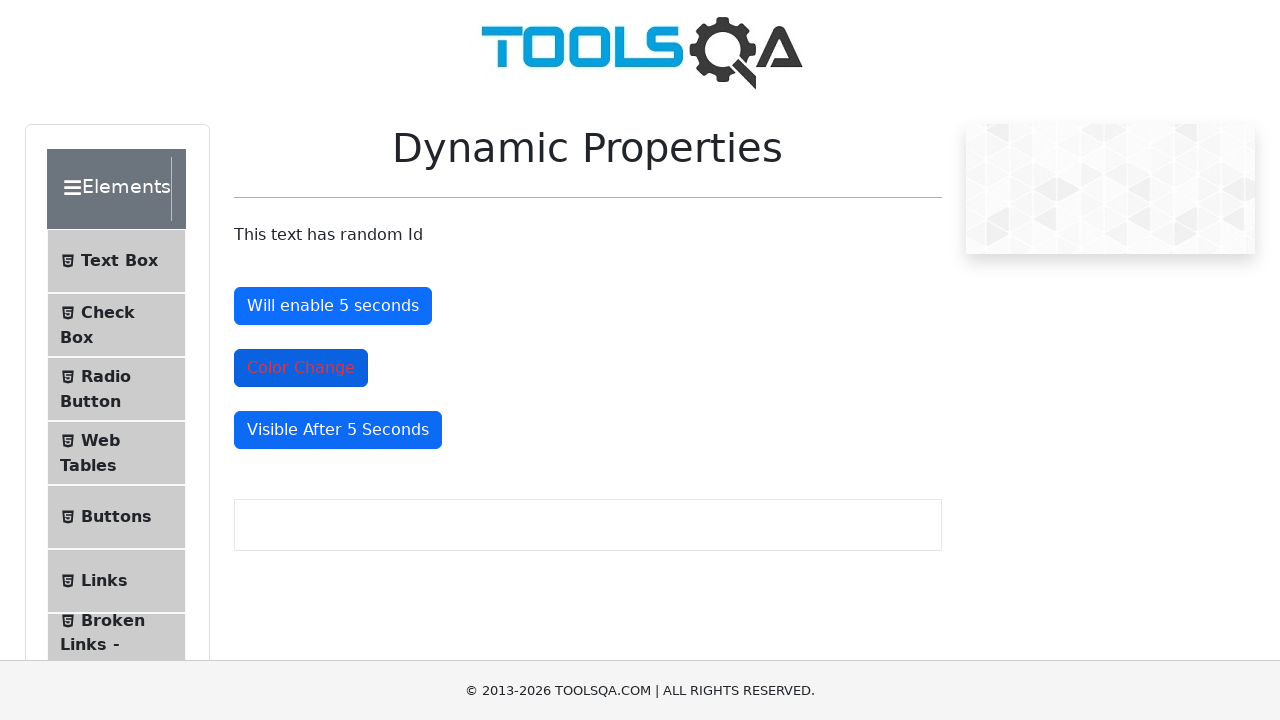

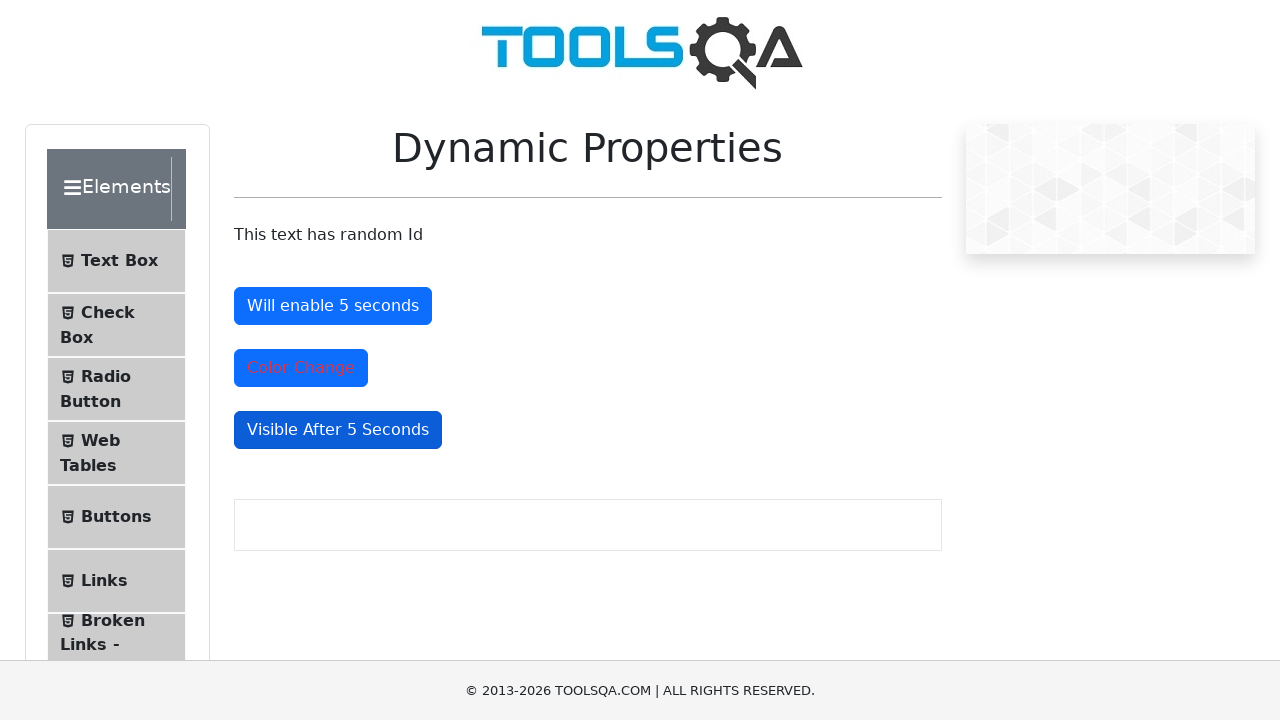